Tests JavaScript alert popup handling by navigating to a W3Schools demo page, switching to an iframe, clicking a "Try it" button to trigger an alert, and then accepting the alert.

Starting URL: https://www.w3schools.com/js/tryit.asp?filename=tryjs_alert

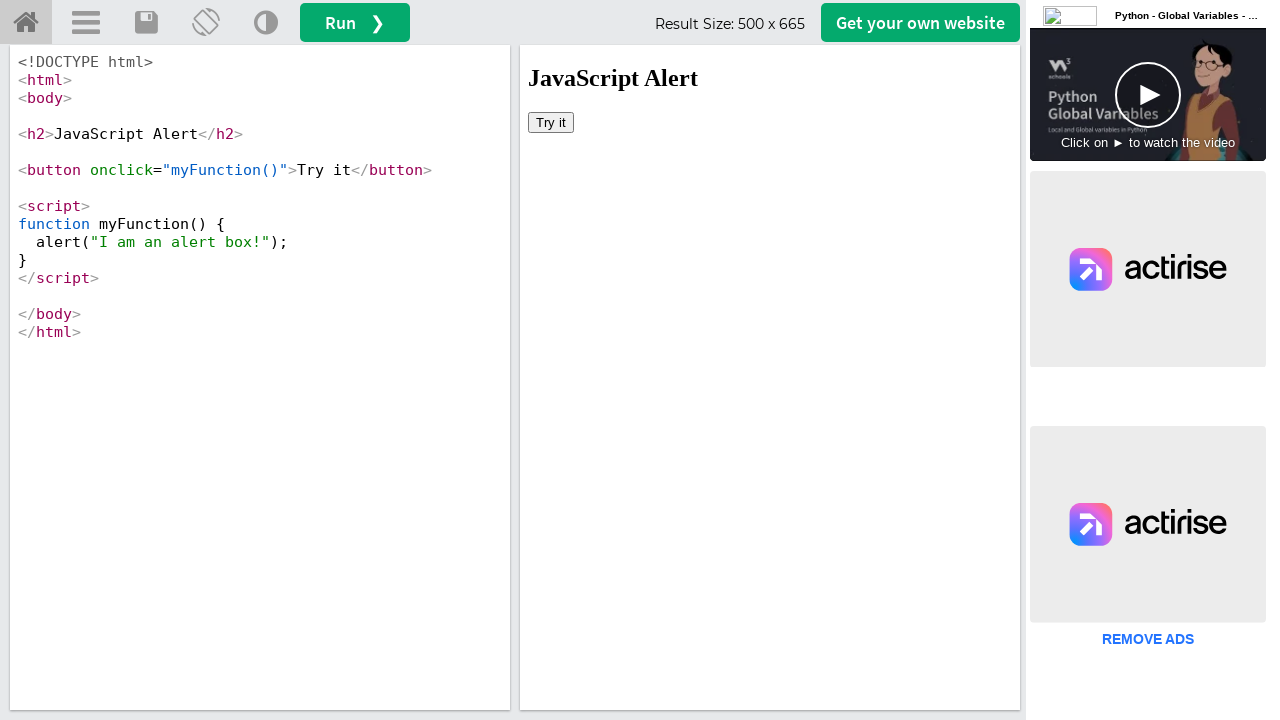

Located the first iframe containing the demo content
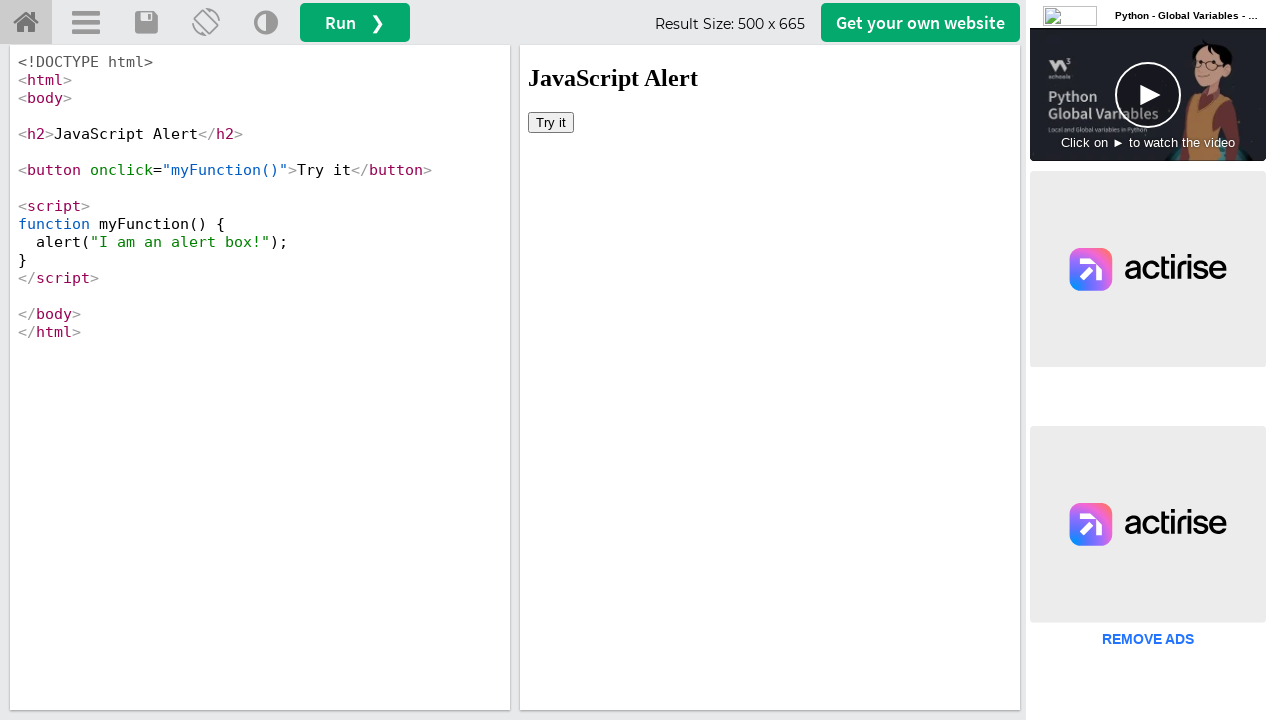

Clicked the 'Try it' button inside the iframe to trigger alert at (551, 122) on iframe >> nth=0 >> internal:control=enter-frame >> xpath=//button[text()='Try it
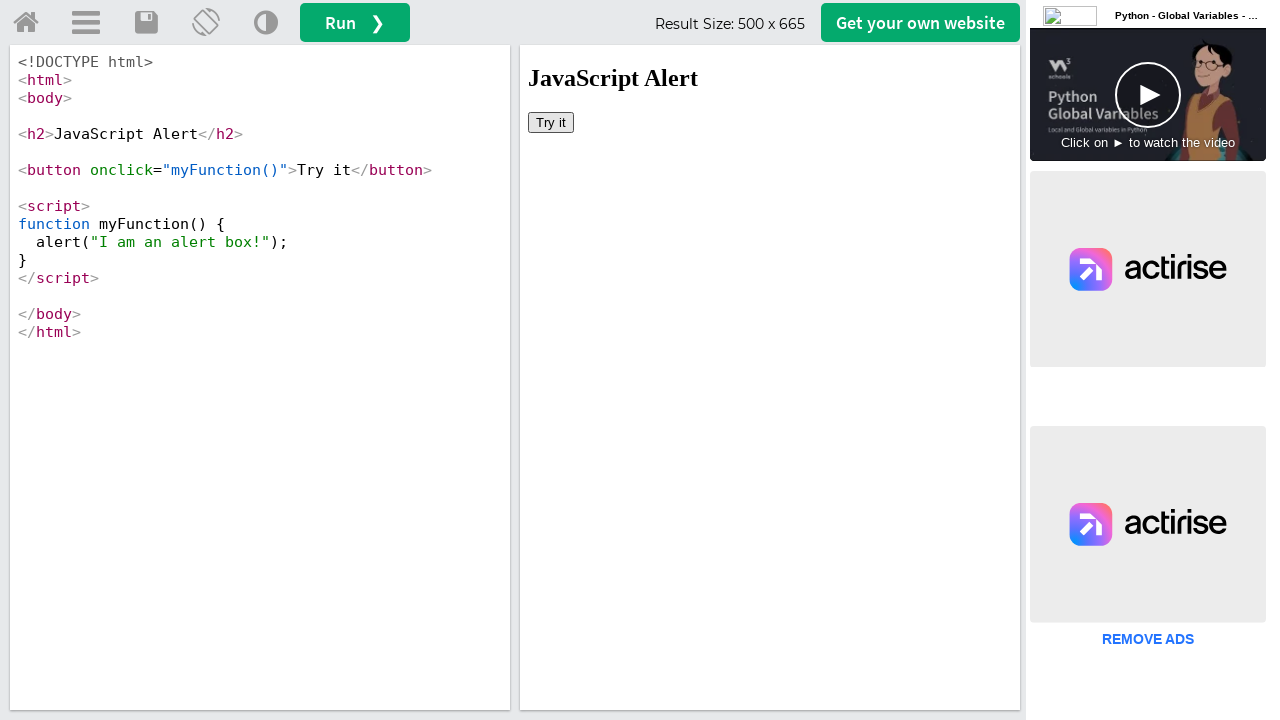

Set up initial dialog handler to accept alerts
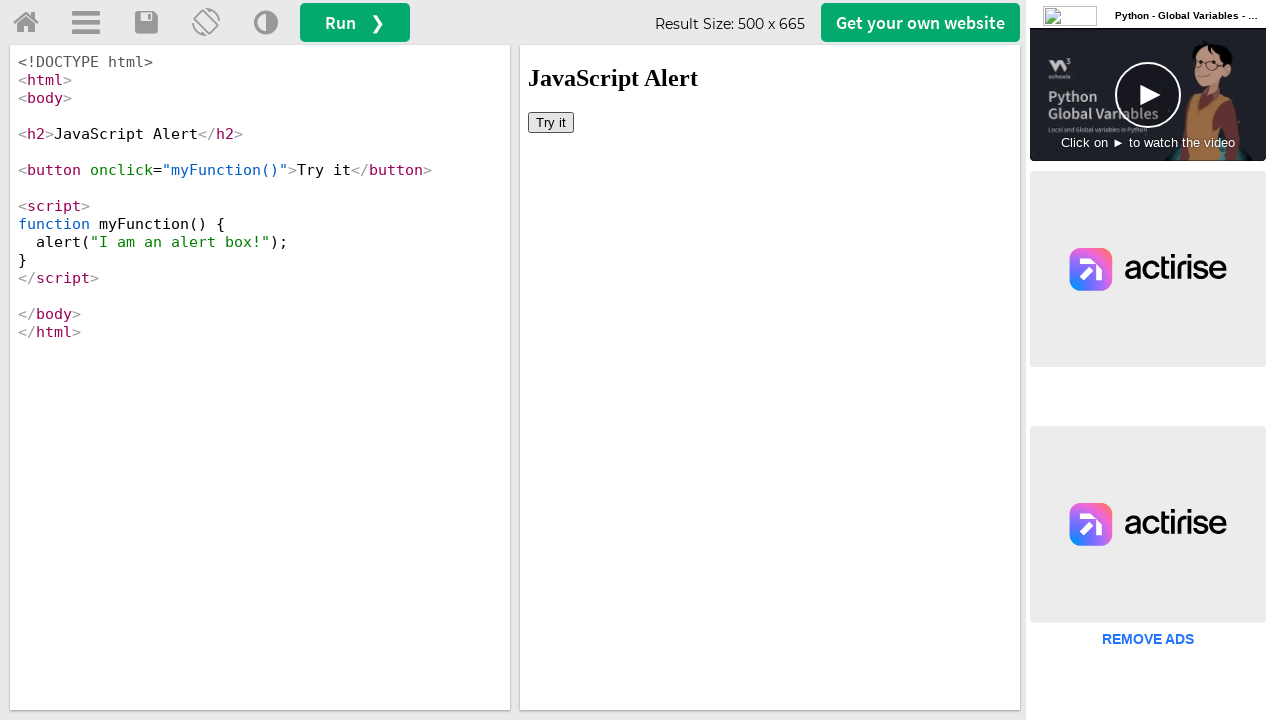

Set up detailed dialog handler to log and accept alerts
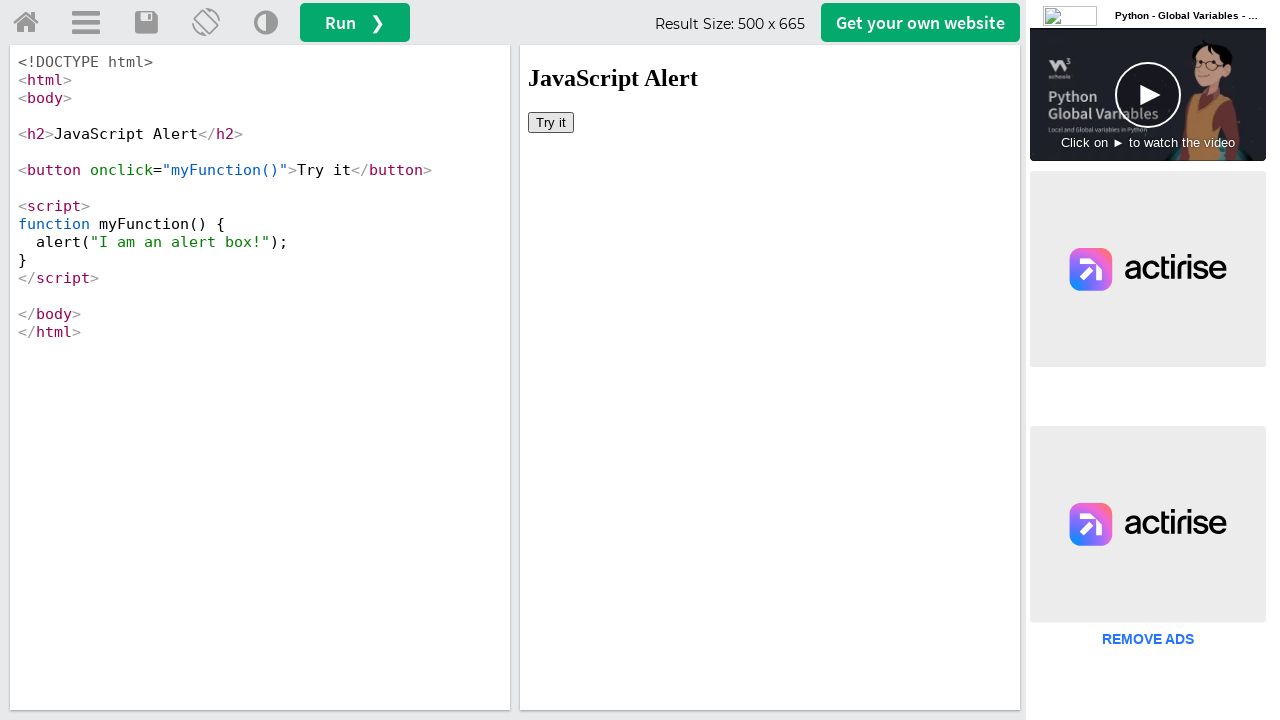

Clicked the 'Try it' button again to trigger another alert at (551, 122) on iframe >> nth=0 >> internal:control=enter-frame >> xpath=//button[text()='Try it
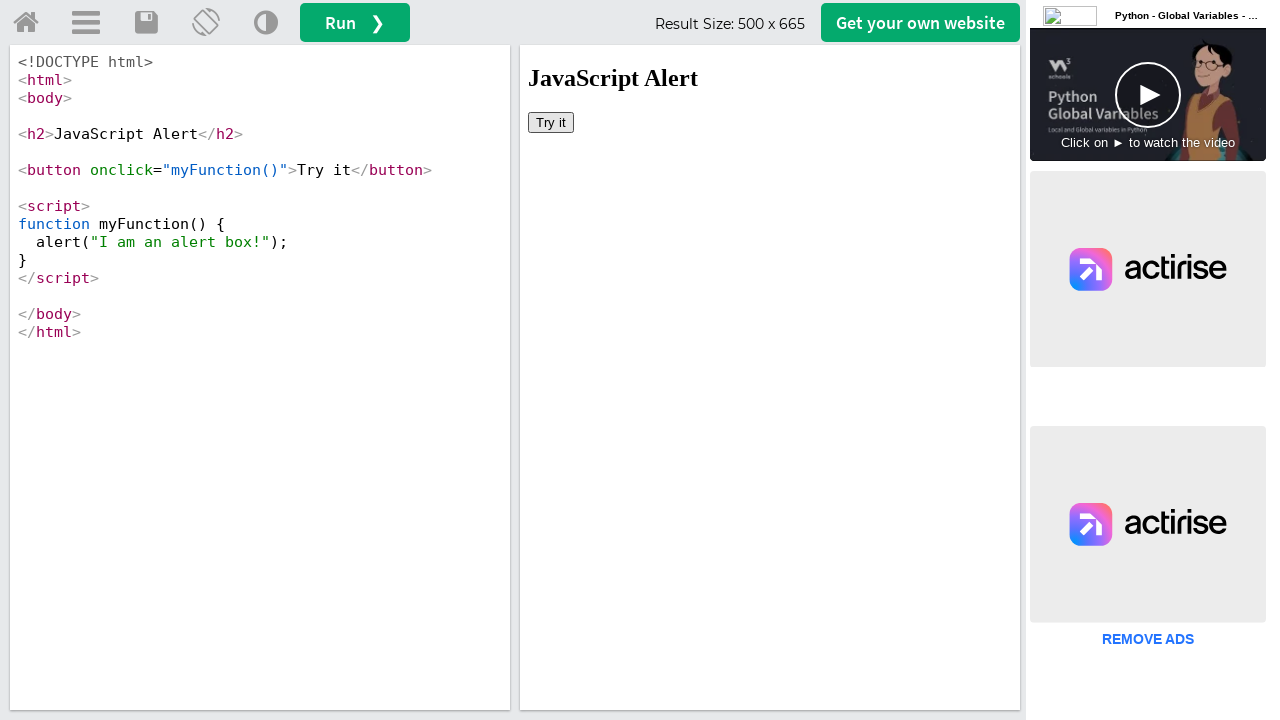

Waited 1 second for dialog to be processed
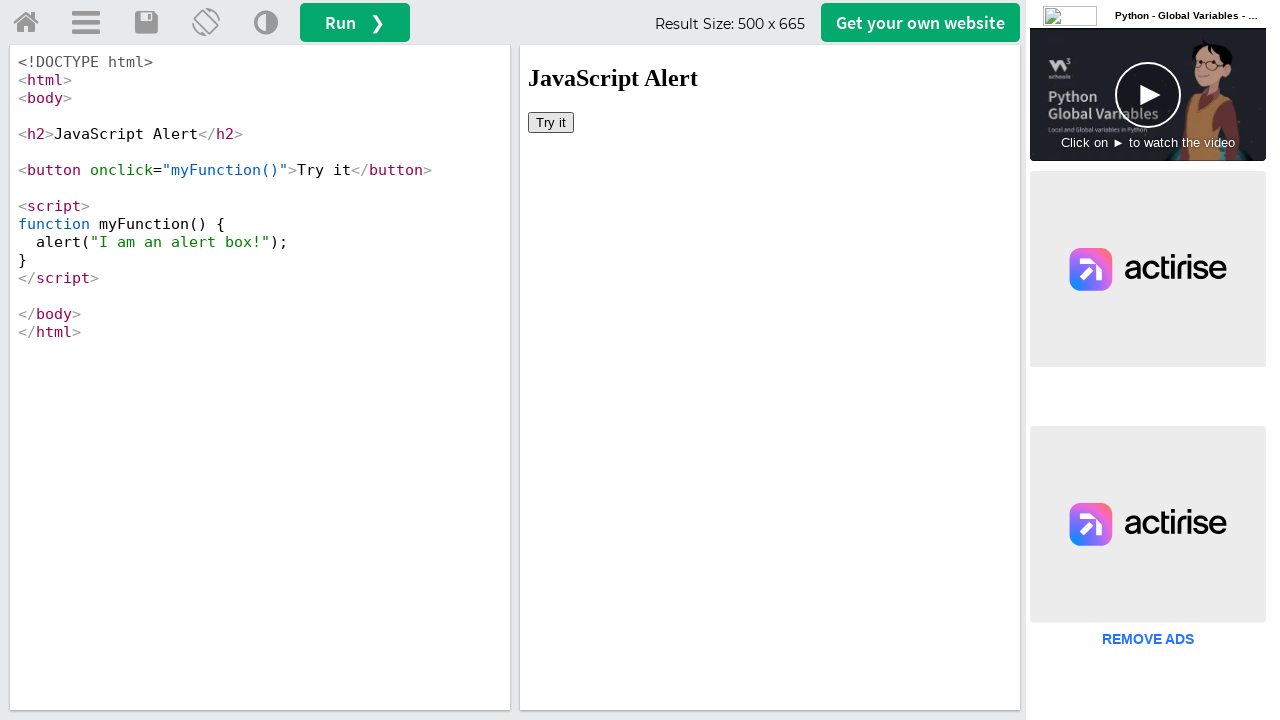

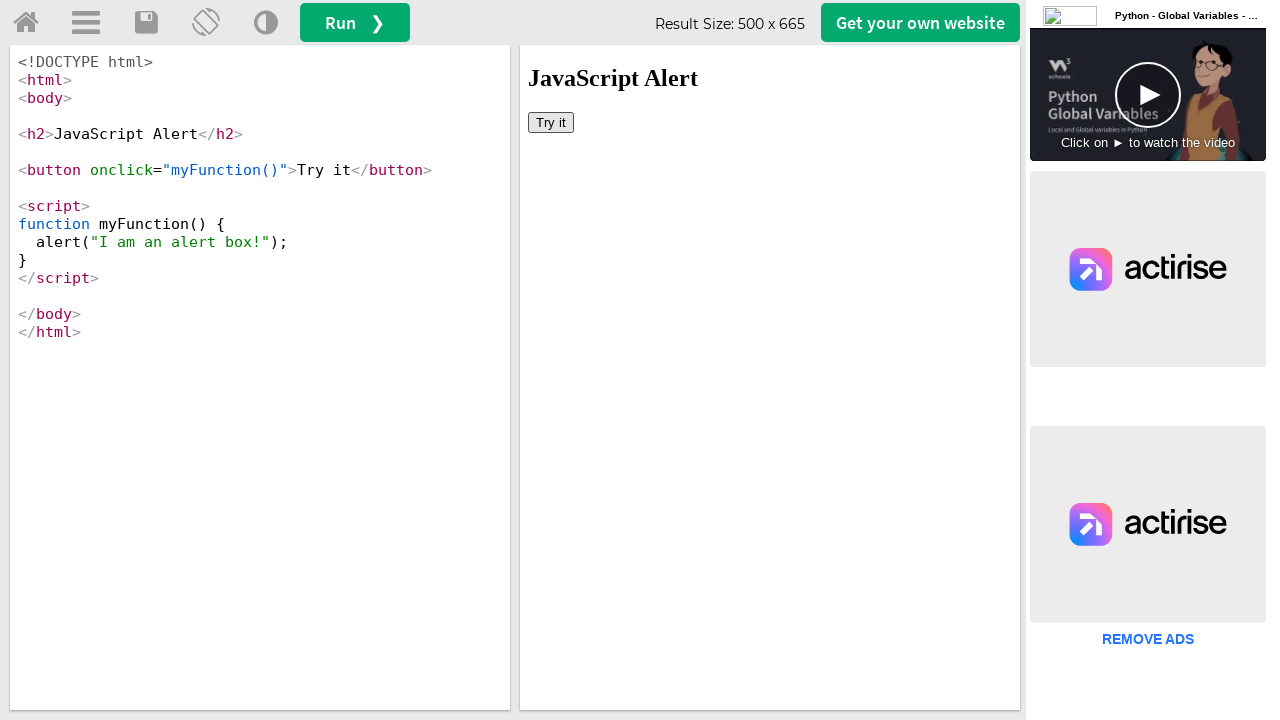